Tests switching between browser tabs by opening a new tab

Starting URL: https://rahulshettyacademy.com/AutomationPractice/

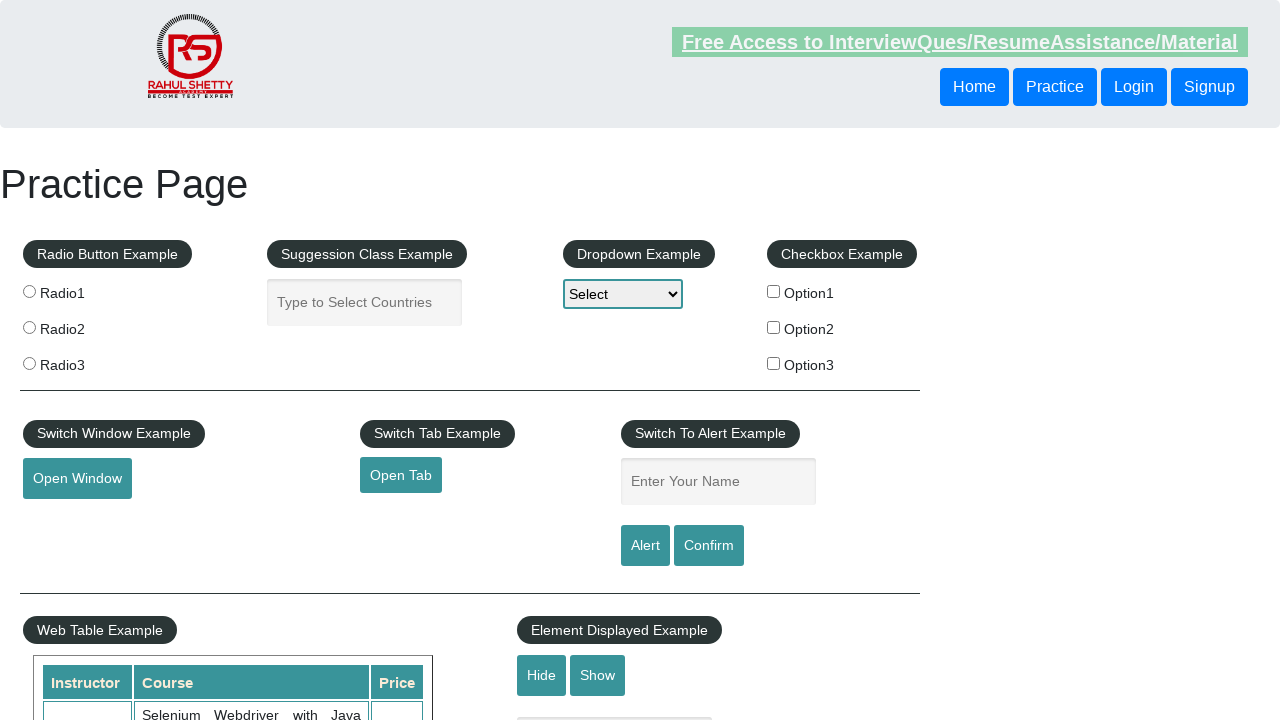

Clicked button to open new tab at (401, 475) on #opentab
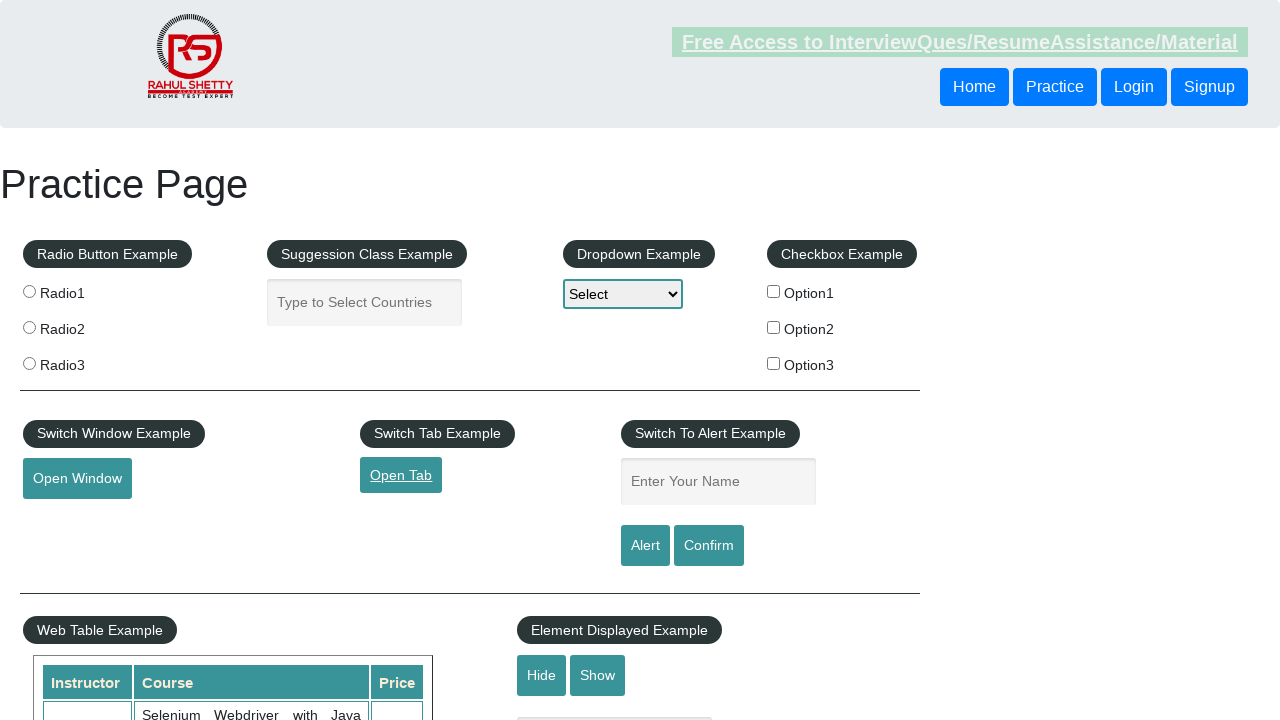

New tab opened and captured
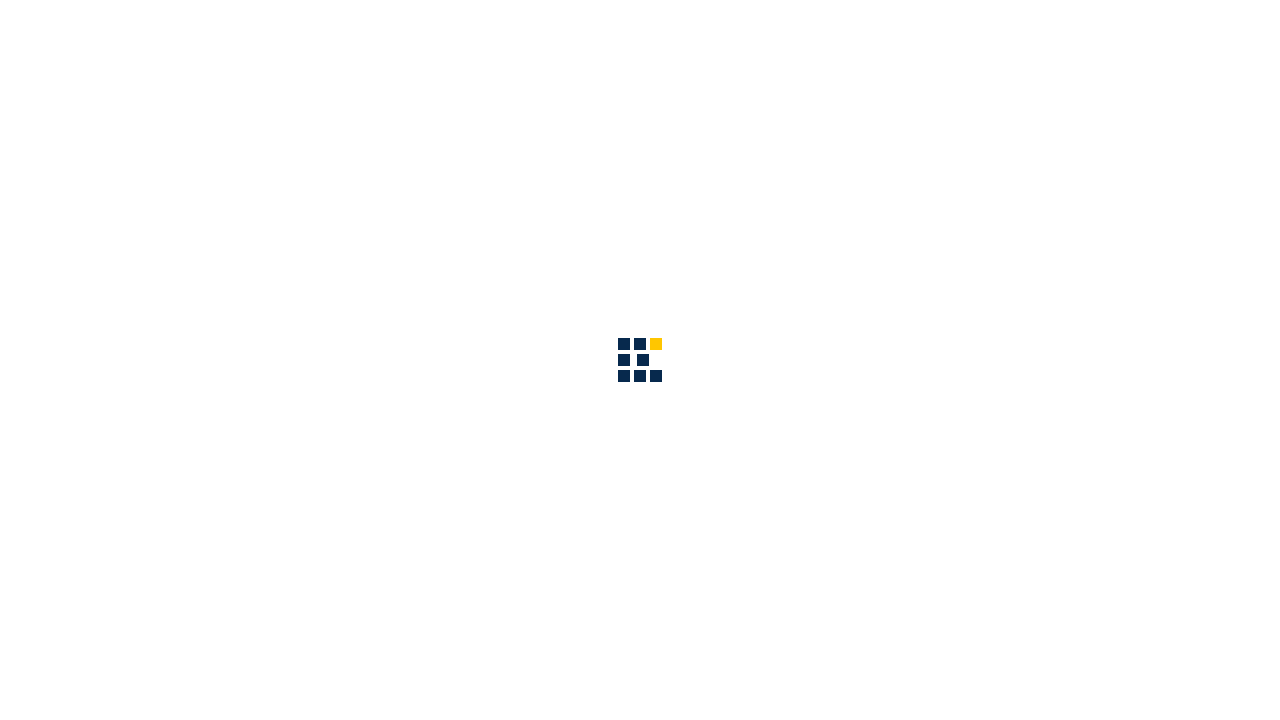

New tab finished loading
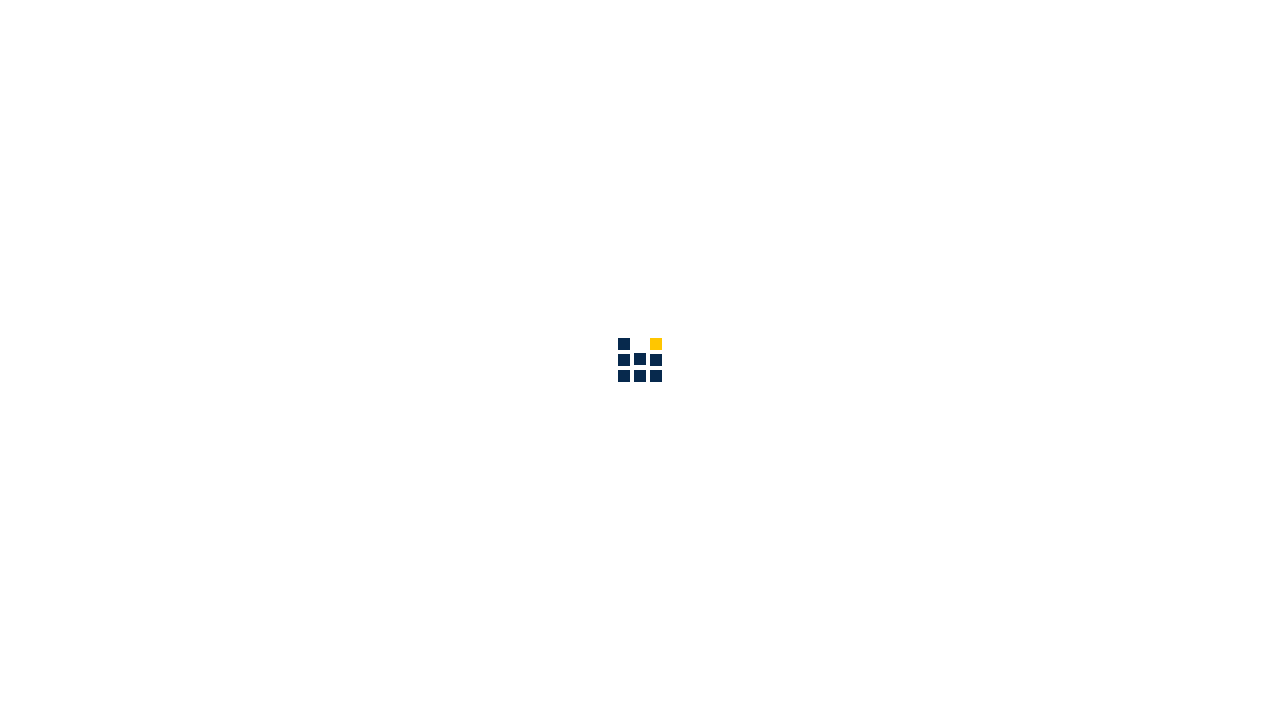

Closed the new tab
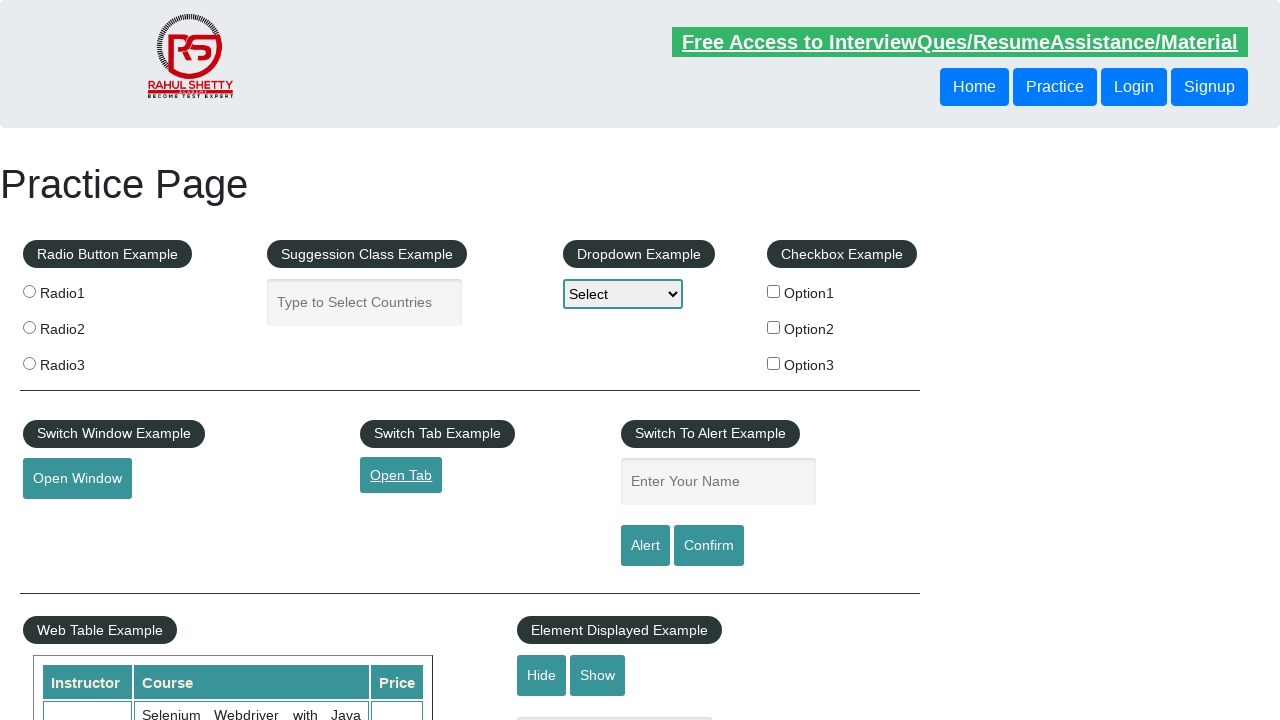

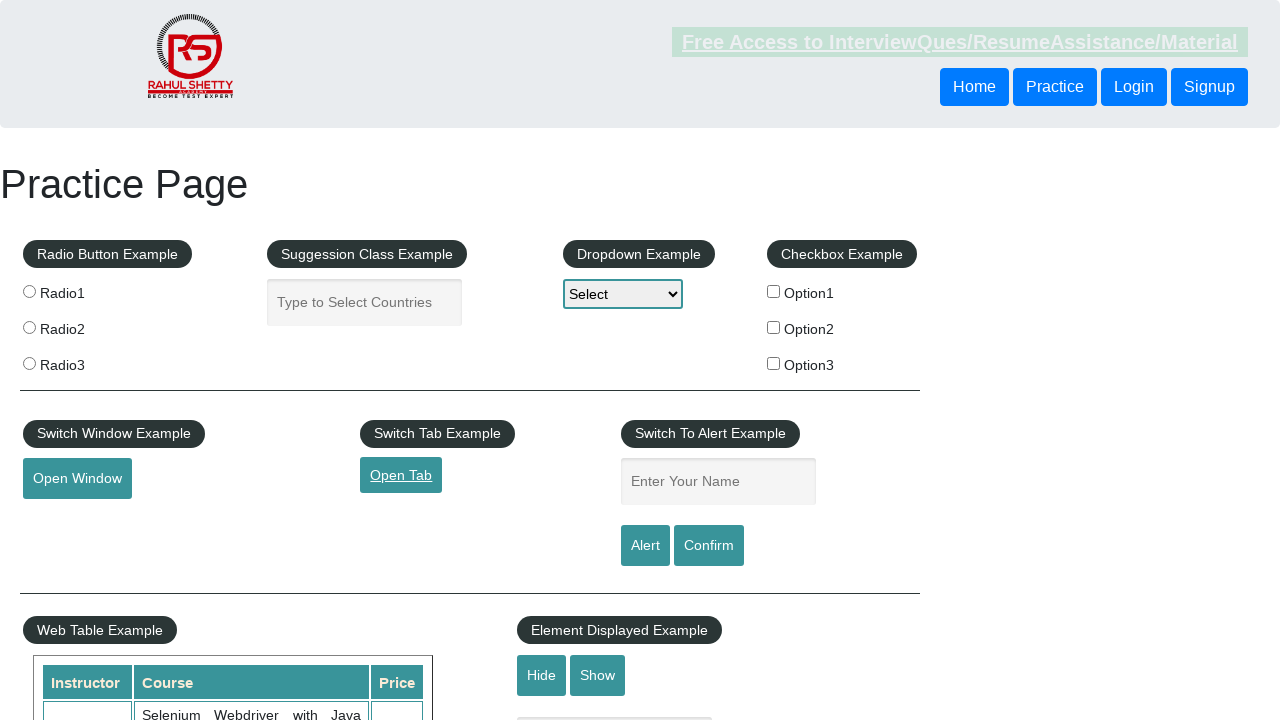